Tests the registration form by filling in the first name field on a demo automation testing site

Starting URL: https://demo.automationtesting.in/Register.html

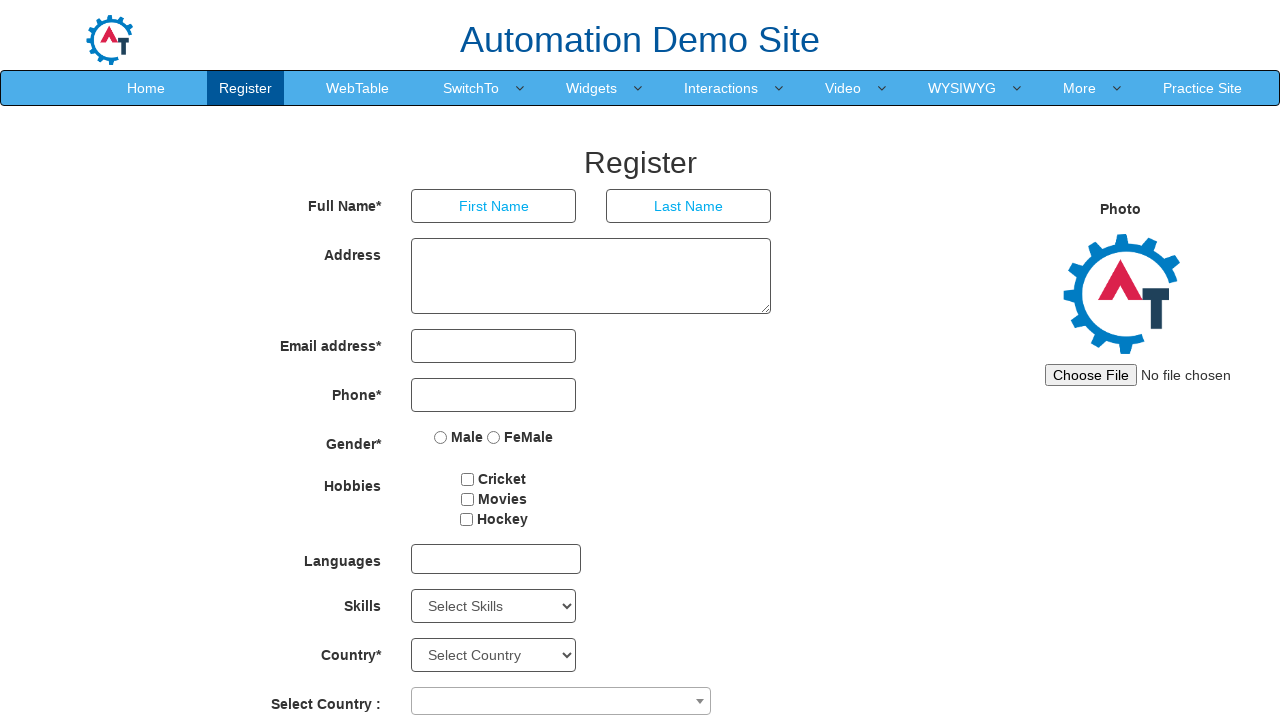

Waited for first name input field to be present
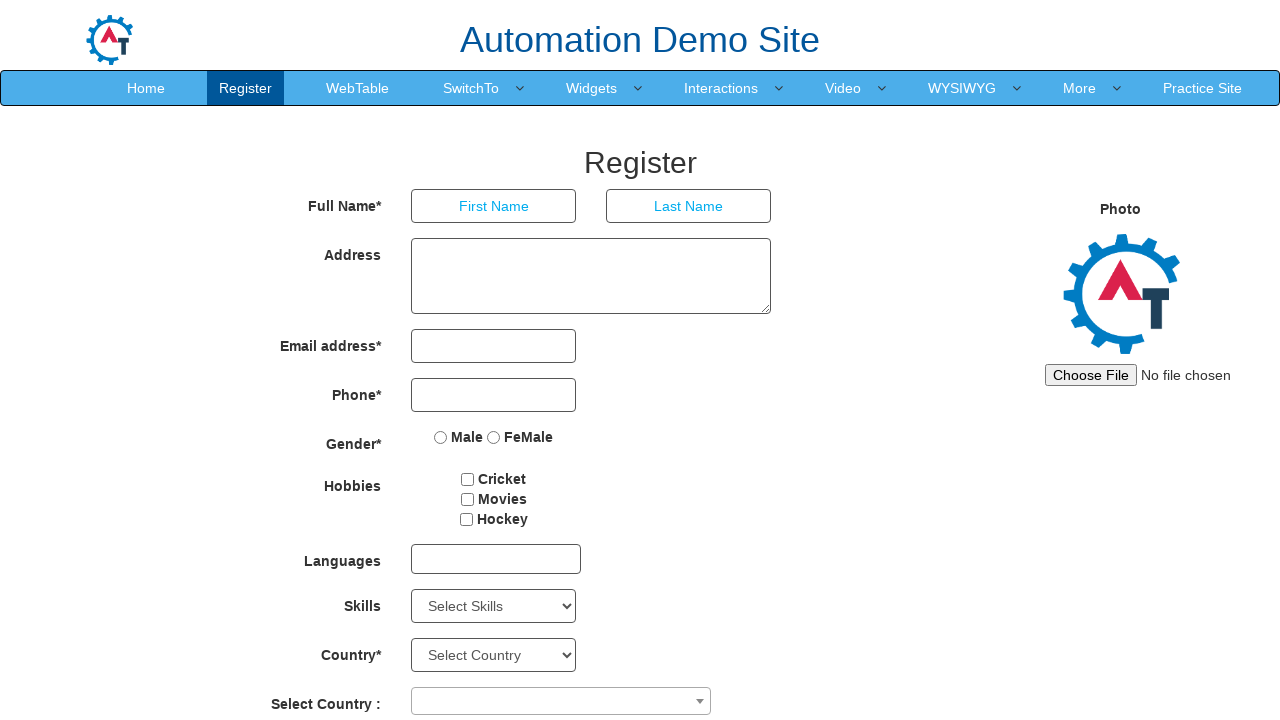

Filled first name field with 'Michael' on input[placeholder='First Name']
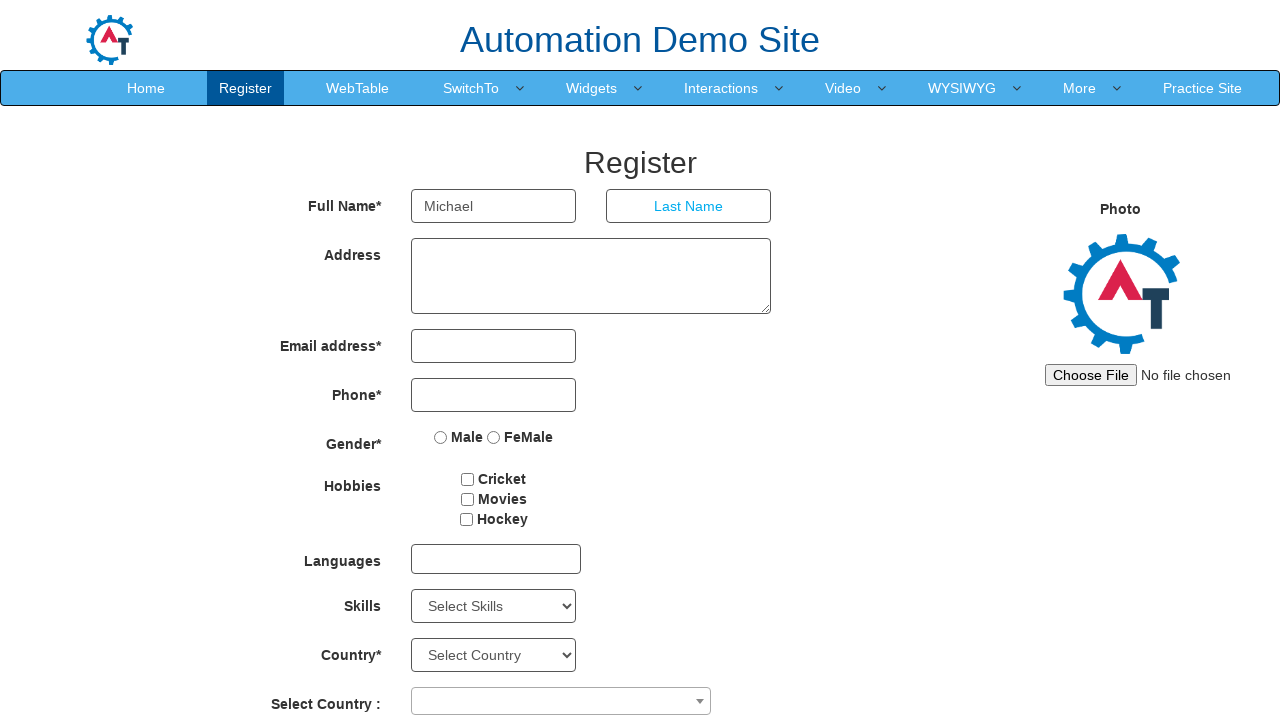

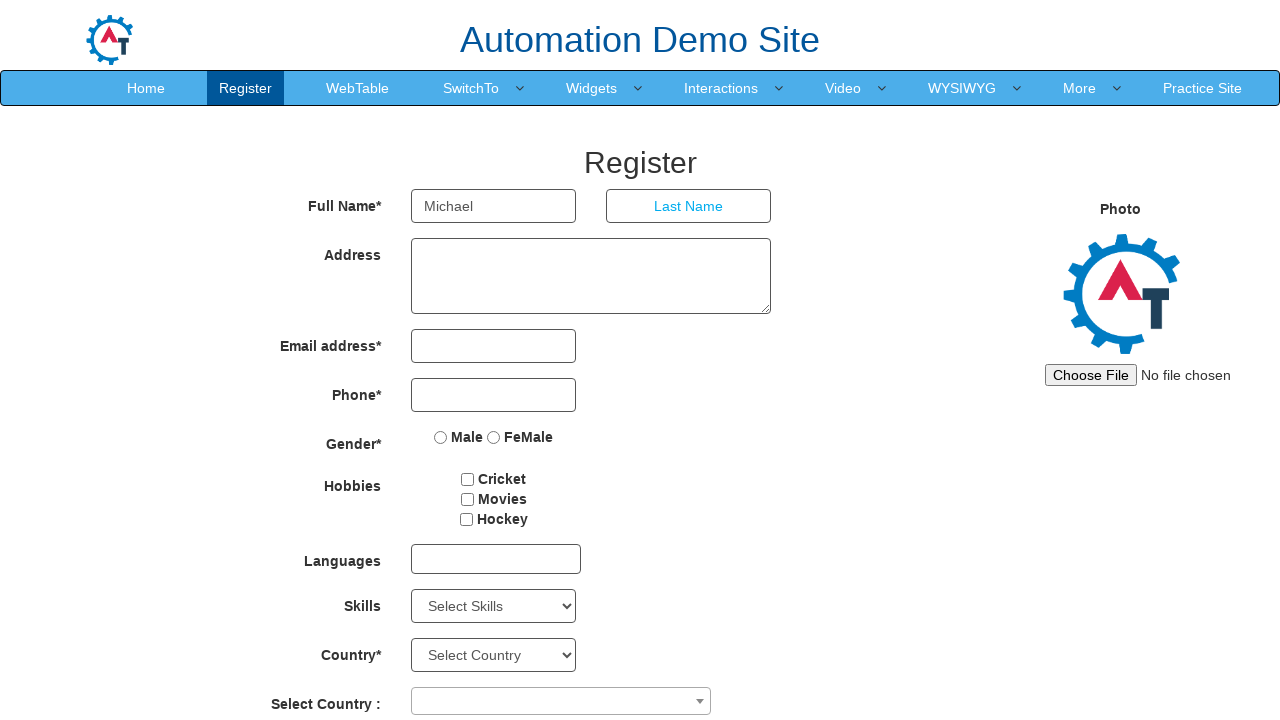